Tests jQuery UI sortable functionality by dragging and dropping Item 1 to the position of Item 4 using Actions class

Starting URL: https://jqueryui.com/sortable/

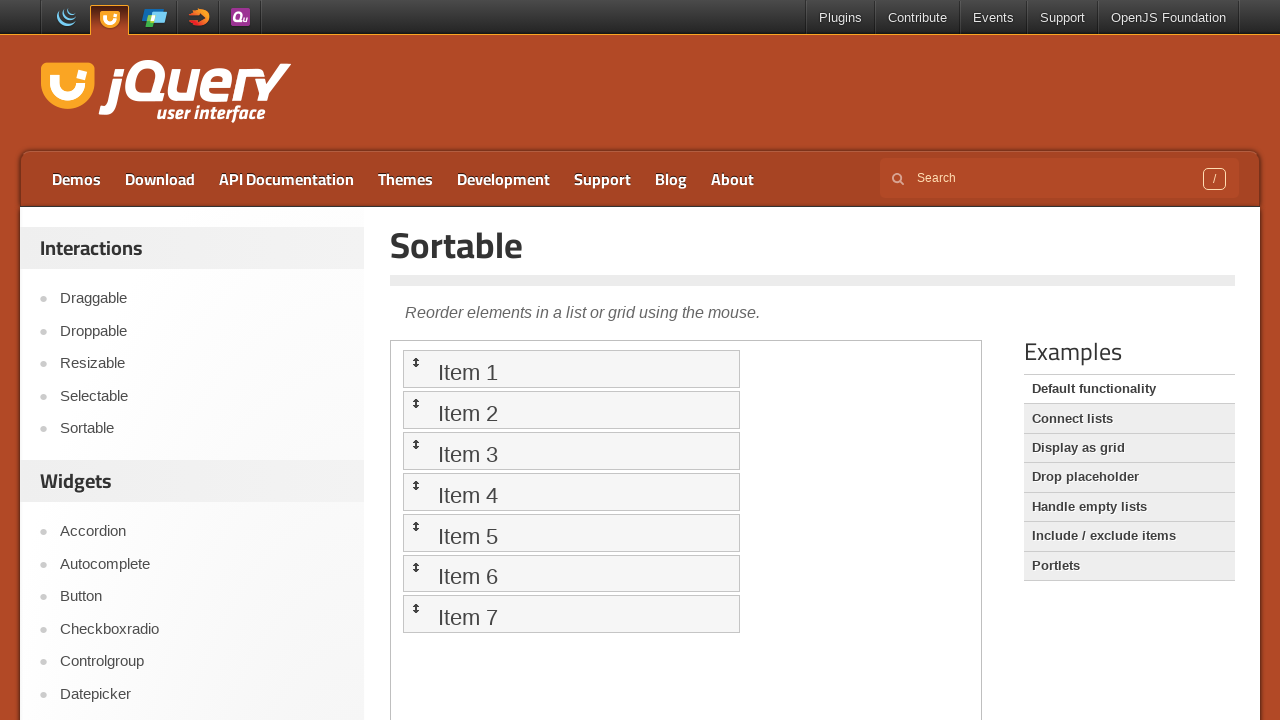

Scrolled down to reveal the sortable demo area
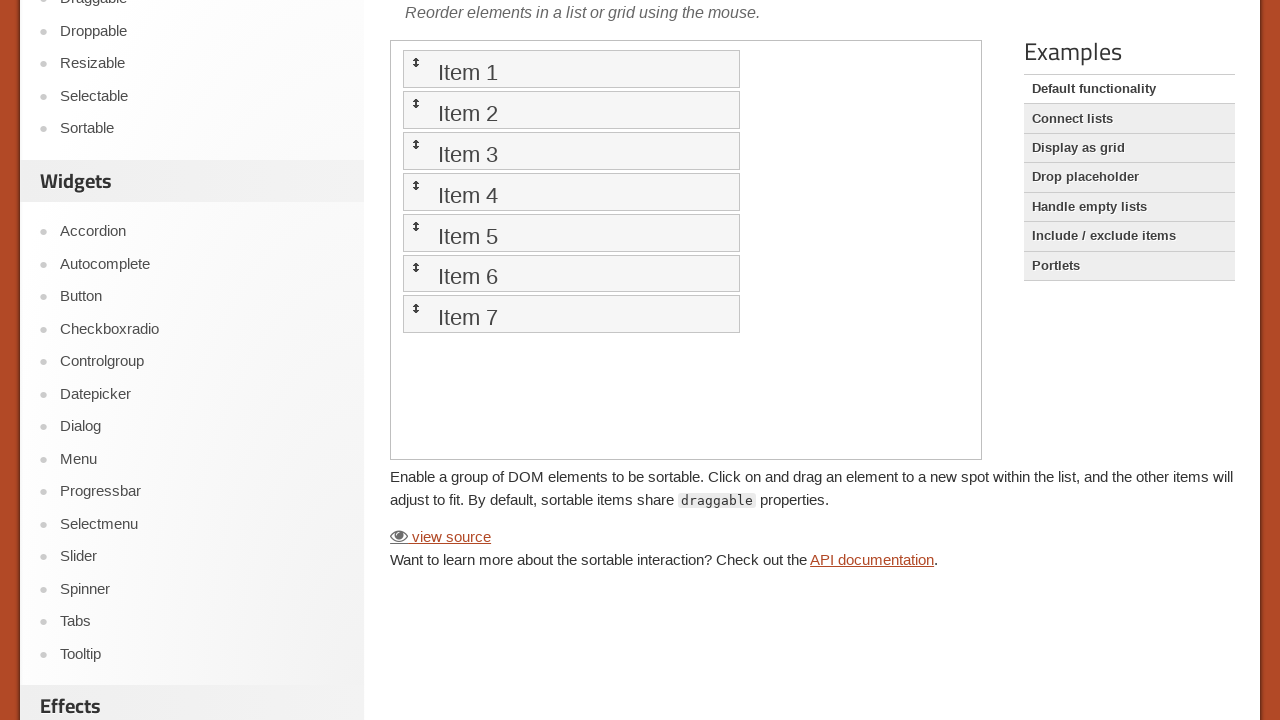

Located the iframe containing the sortable demo
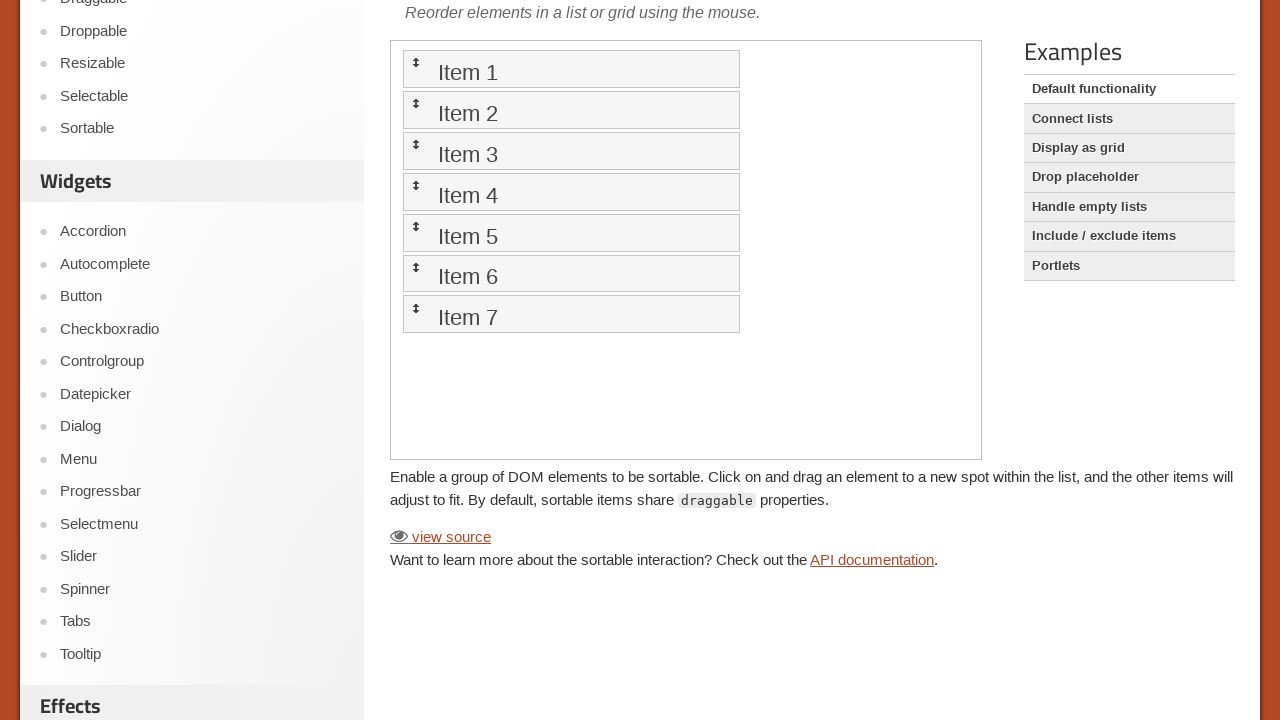

Assigned sortable frame reference
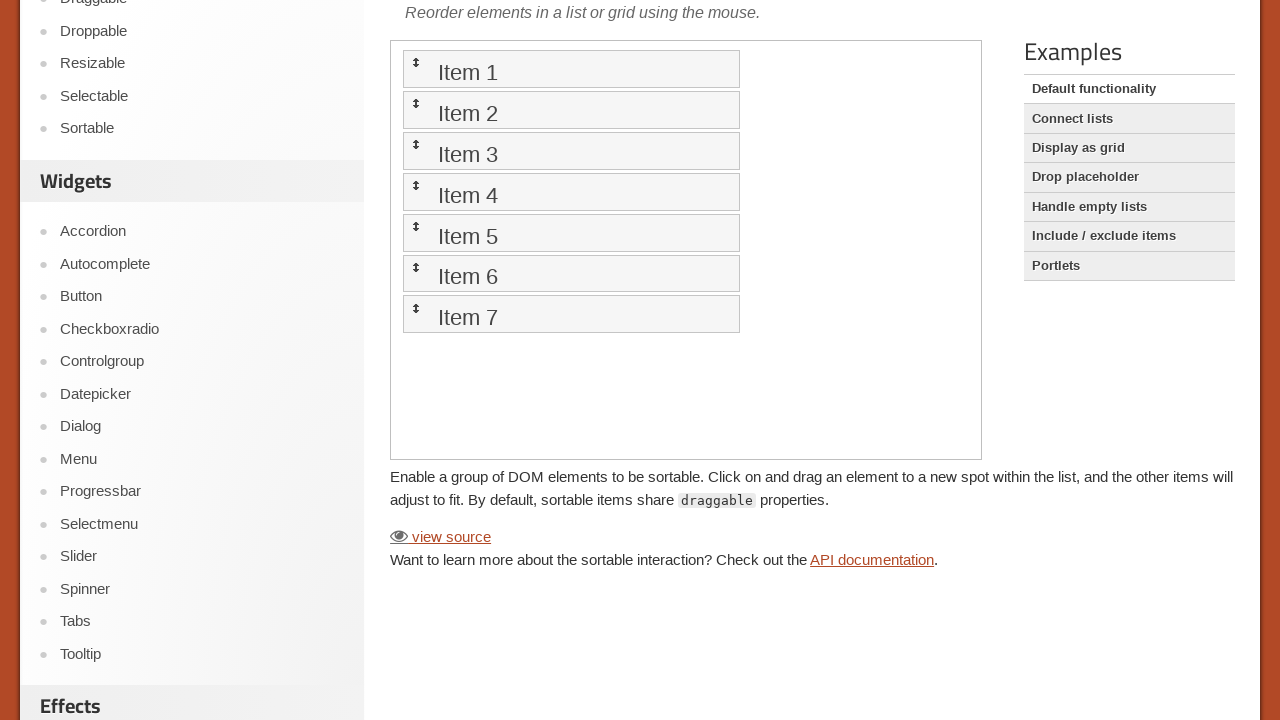

Located Item 1 element in the sortable list
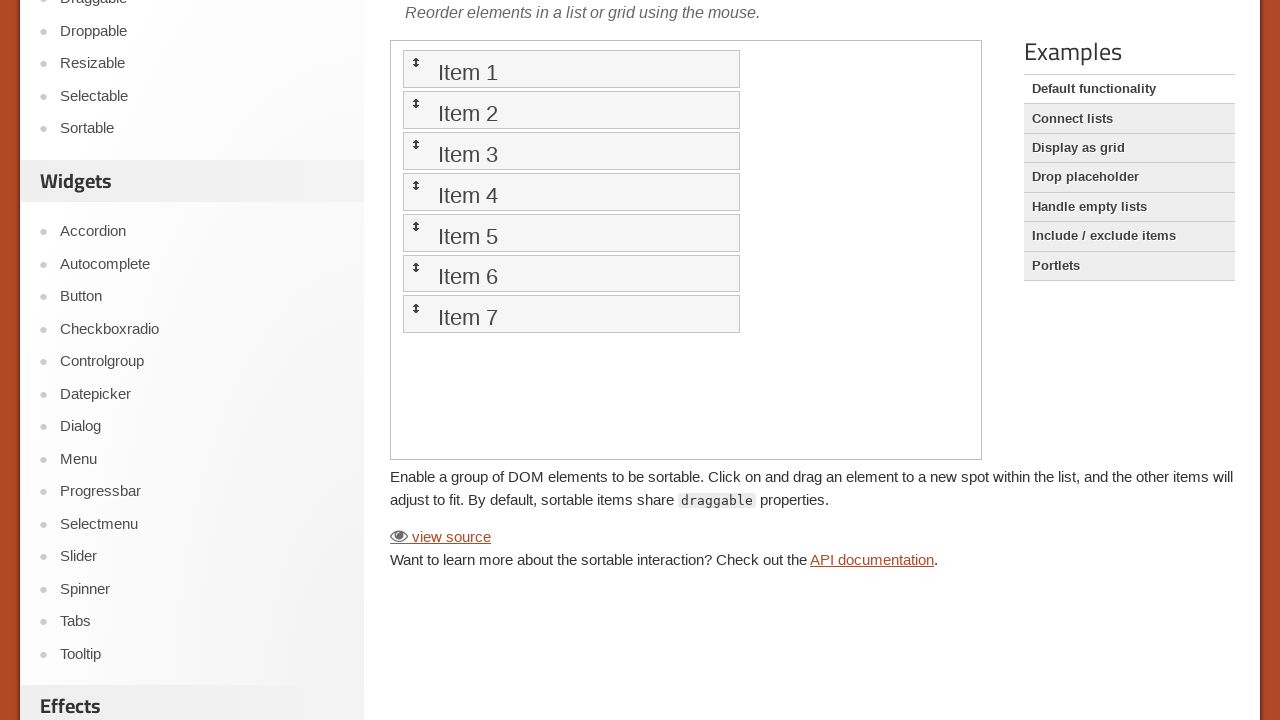

Retrieved Item 4's bounding box for target position
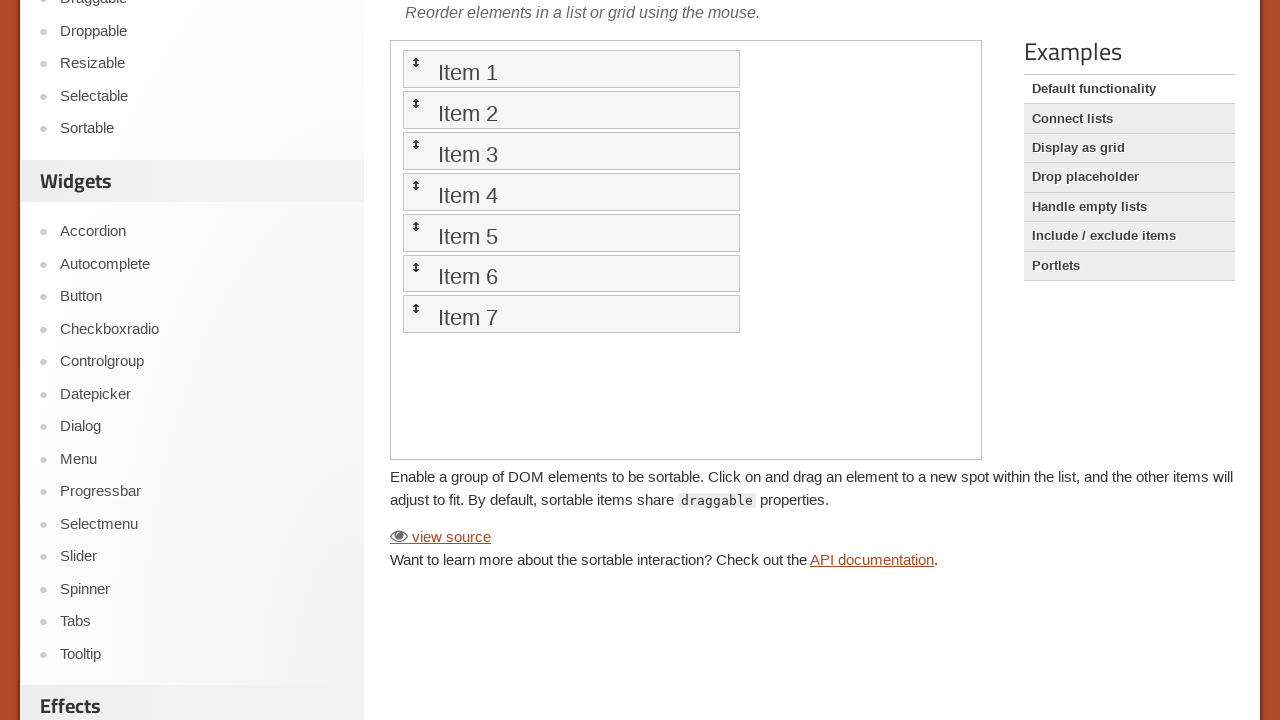

Dragged Item 1 to Item 4's position using drag_to action at (571, 192)
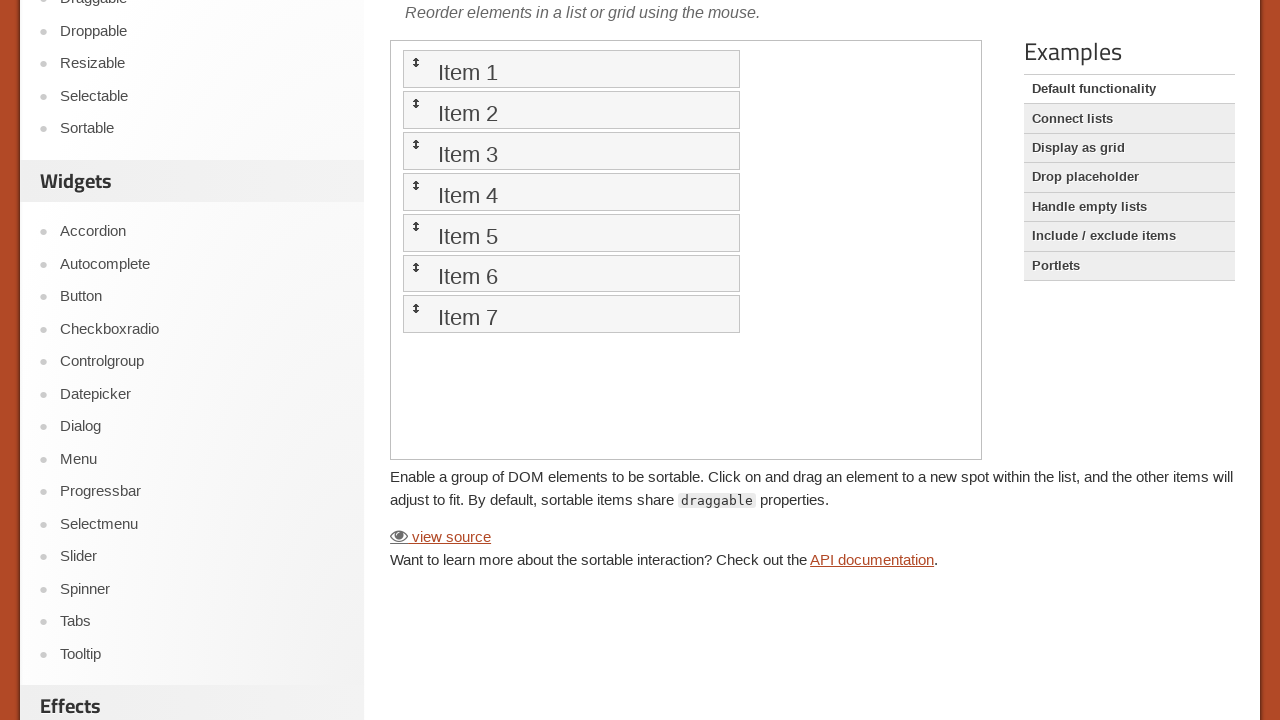

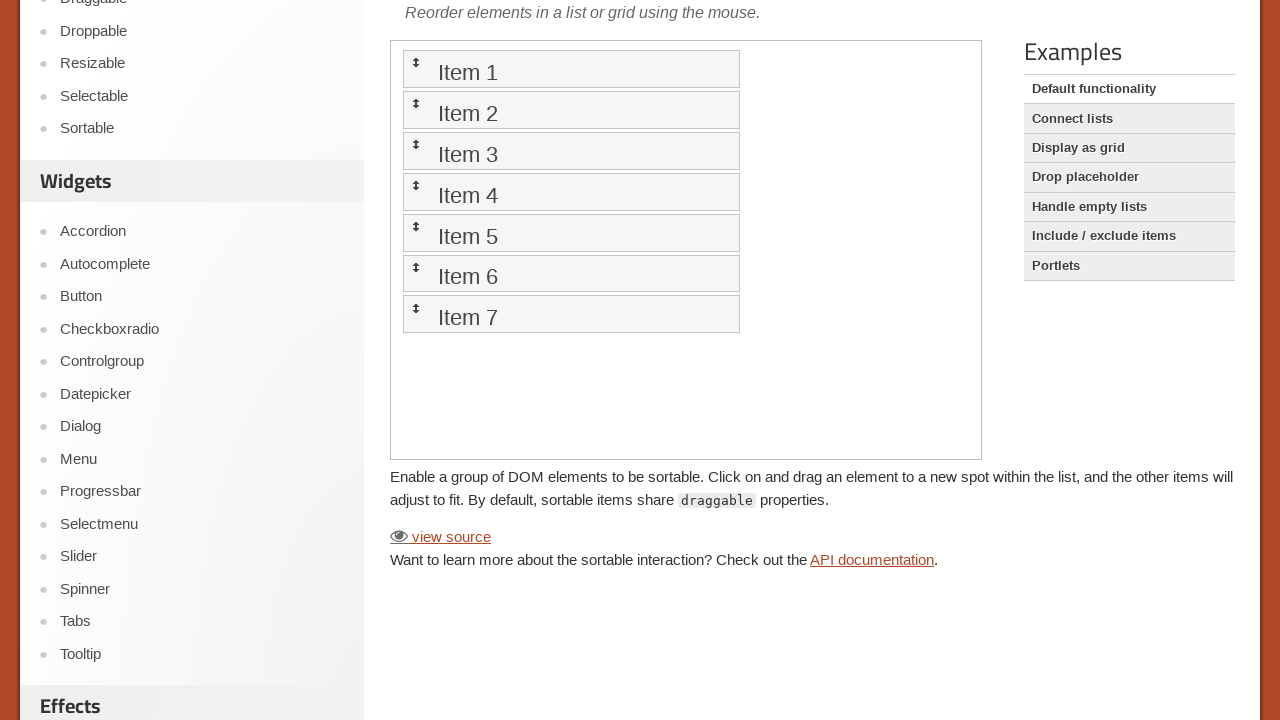